Tests JavaScript alert handling by clicking buttons that trigger different alert types (simple alert, timed alert, and prompt alert), then accepting/interacting with each alert dialog.

Starting URL: https://demoqa.com/alerts

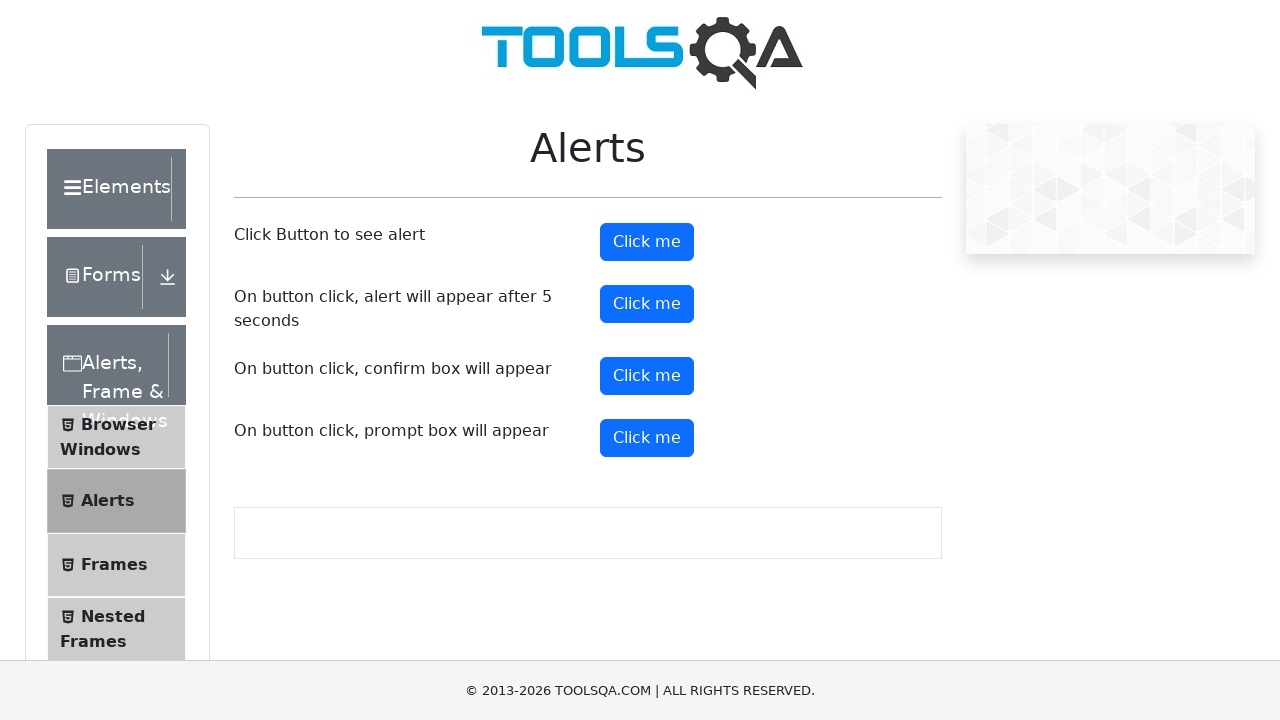

Clicked alert button to trigger simple alert and accepted it at (647, 242) on #alertButton
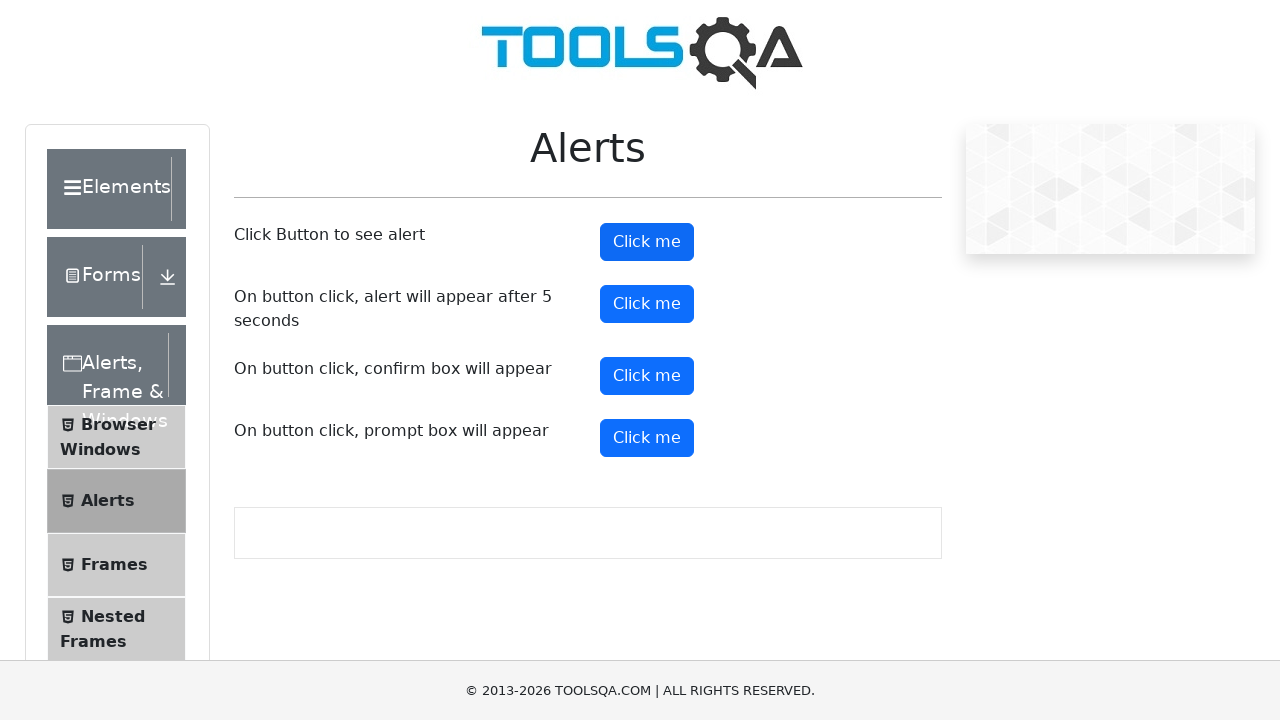

Waited 500ms after simple alert
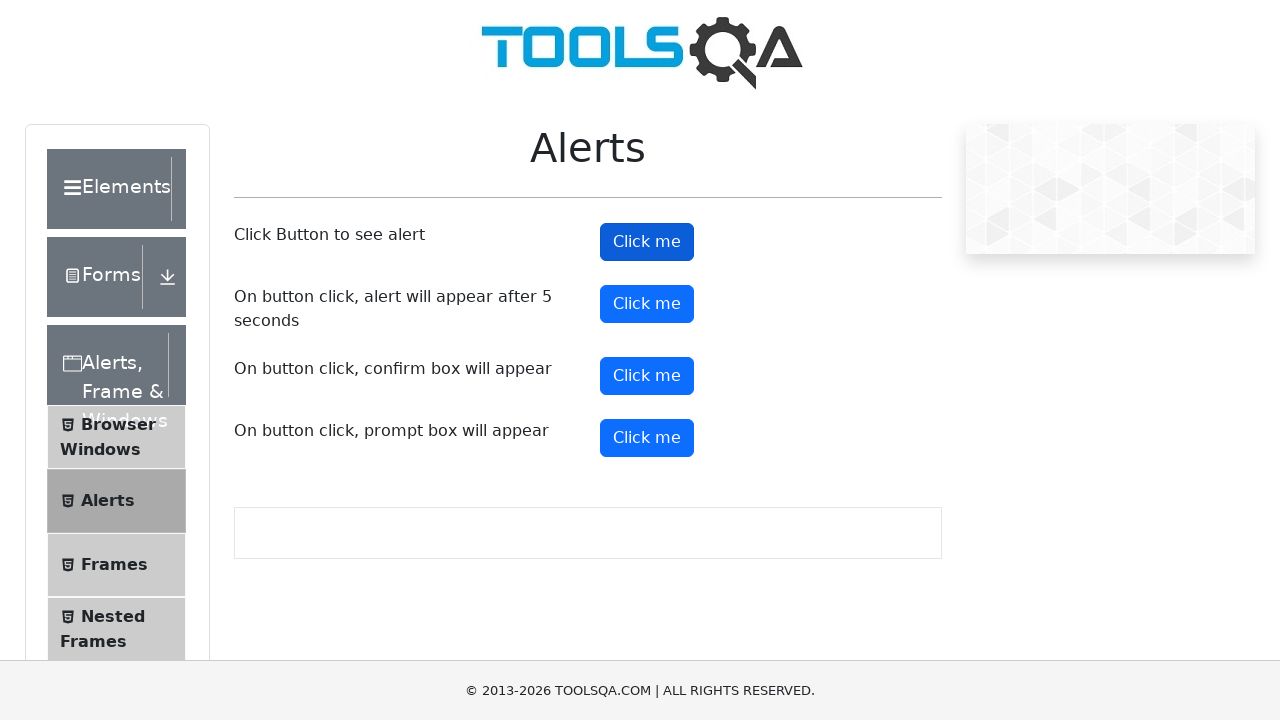

Clicked timer alert button to trigger timed alert at (647, 304) on #timerAlertButton
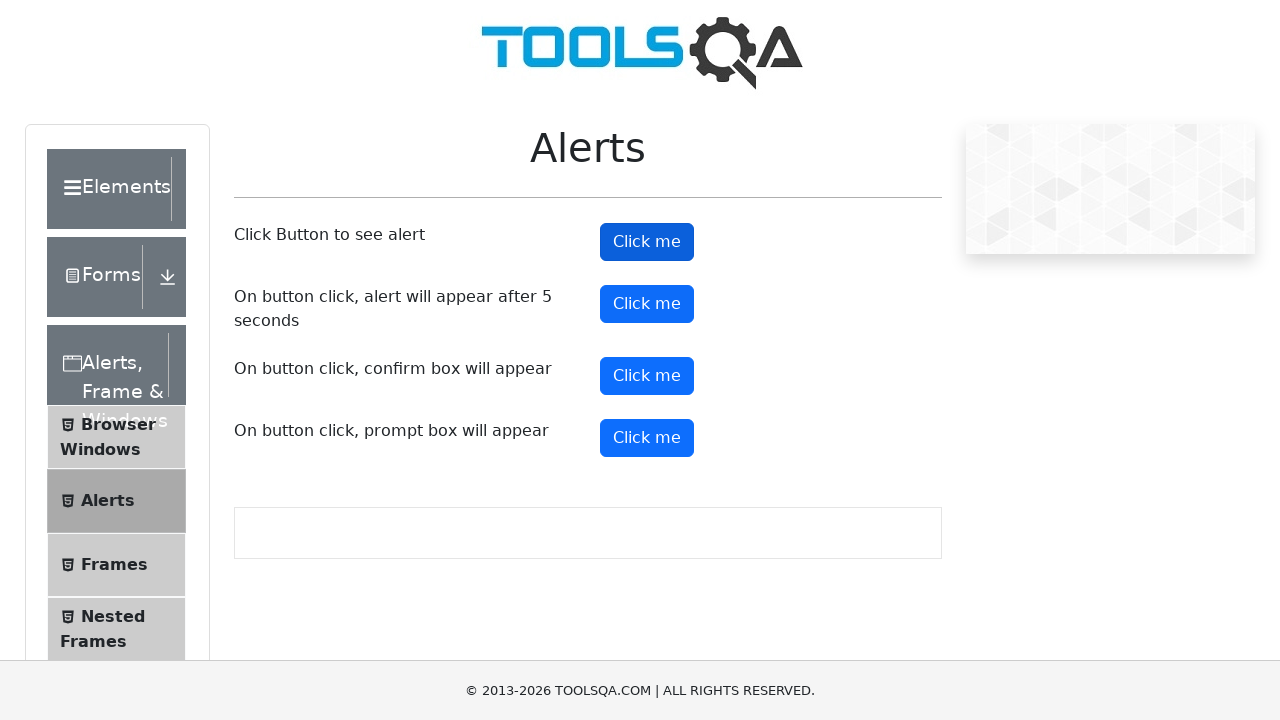

Waited 5500ms for timed alert to appear and accepted it
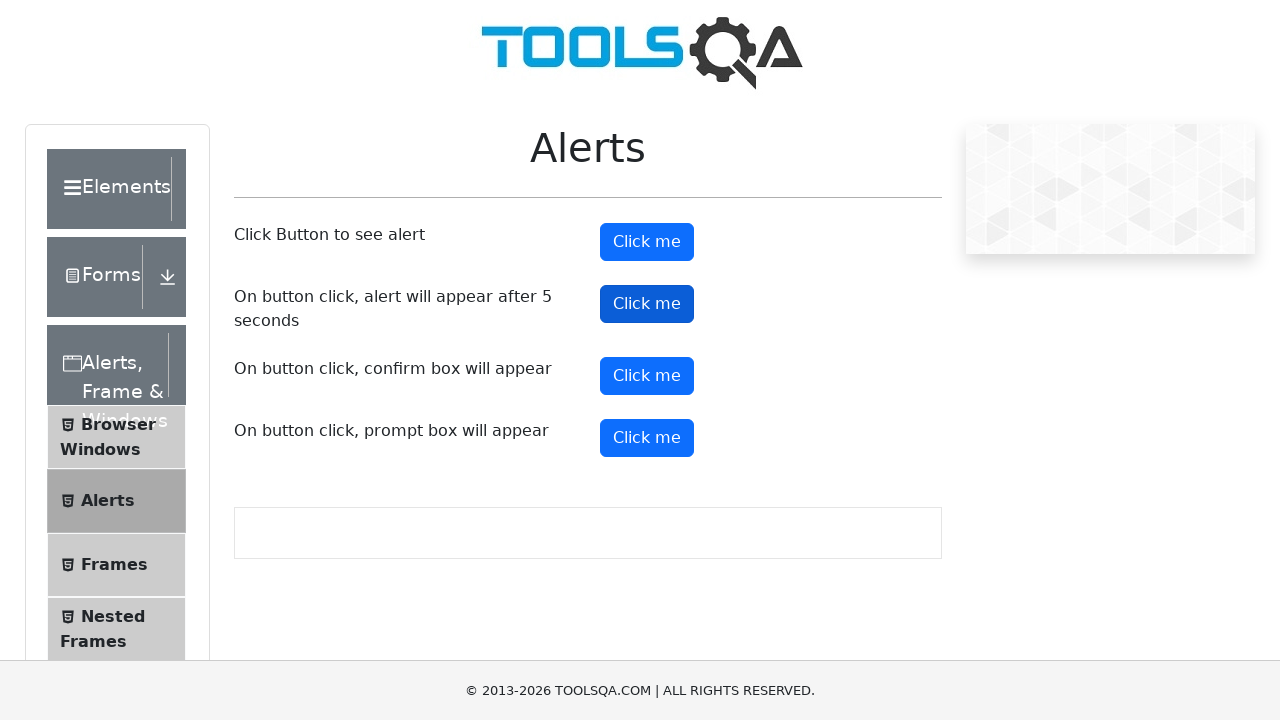

Clicked prompt button and entered 'priyanshi' in the prompt dialog at (647, 438) on #promtButton
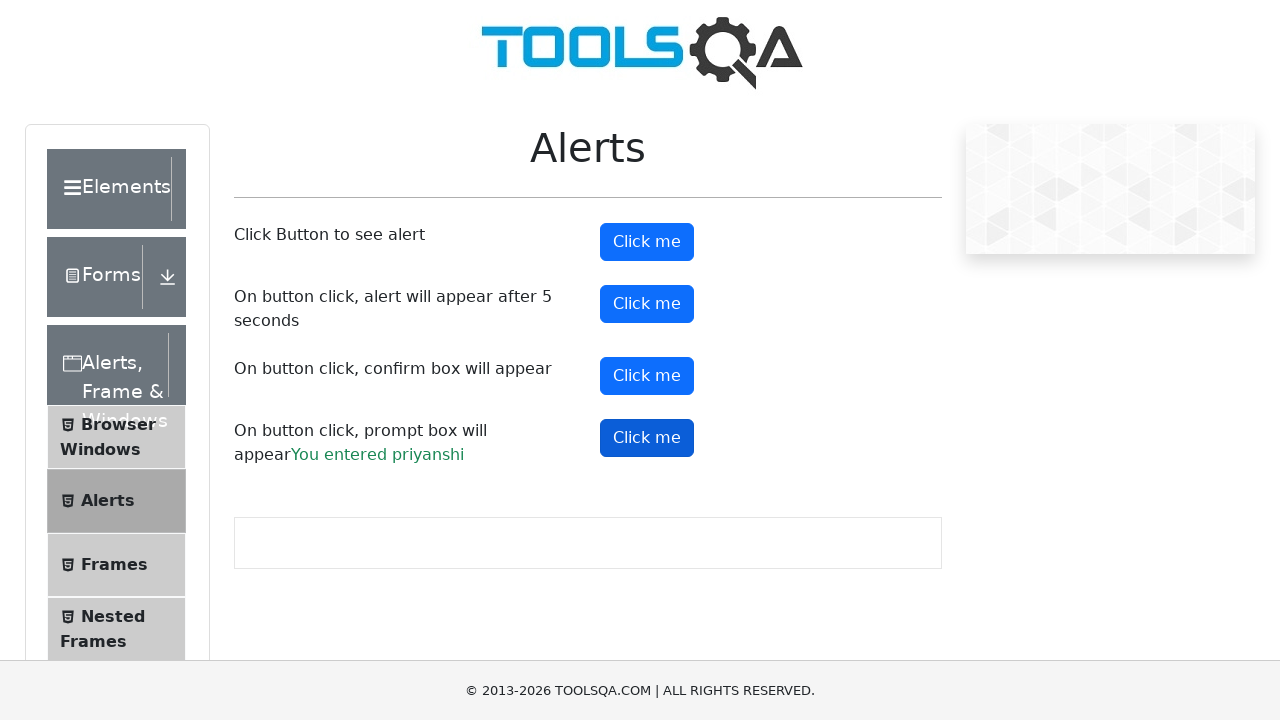

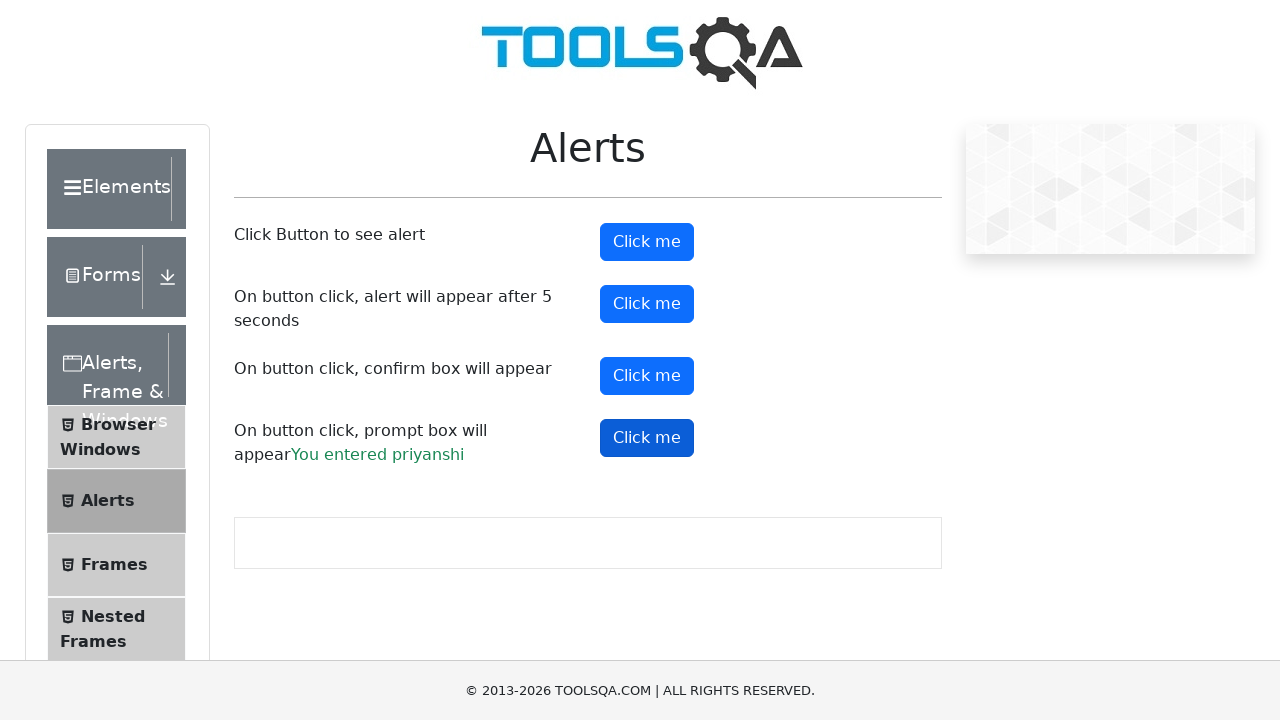